Tests iframe interaction on W3Schools try-it editor by switching between main page and iframe, clicking buttons in both contexts

Starting URL: https://www.w3schools.com/js/tryit.asp?filename=tryjs_myfirst

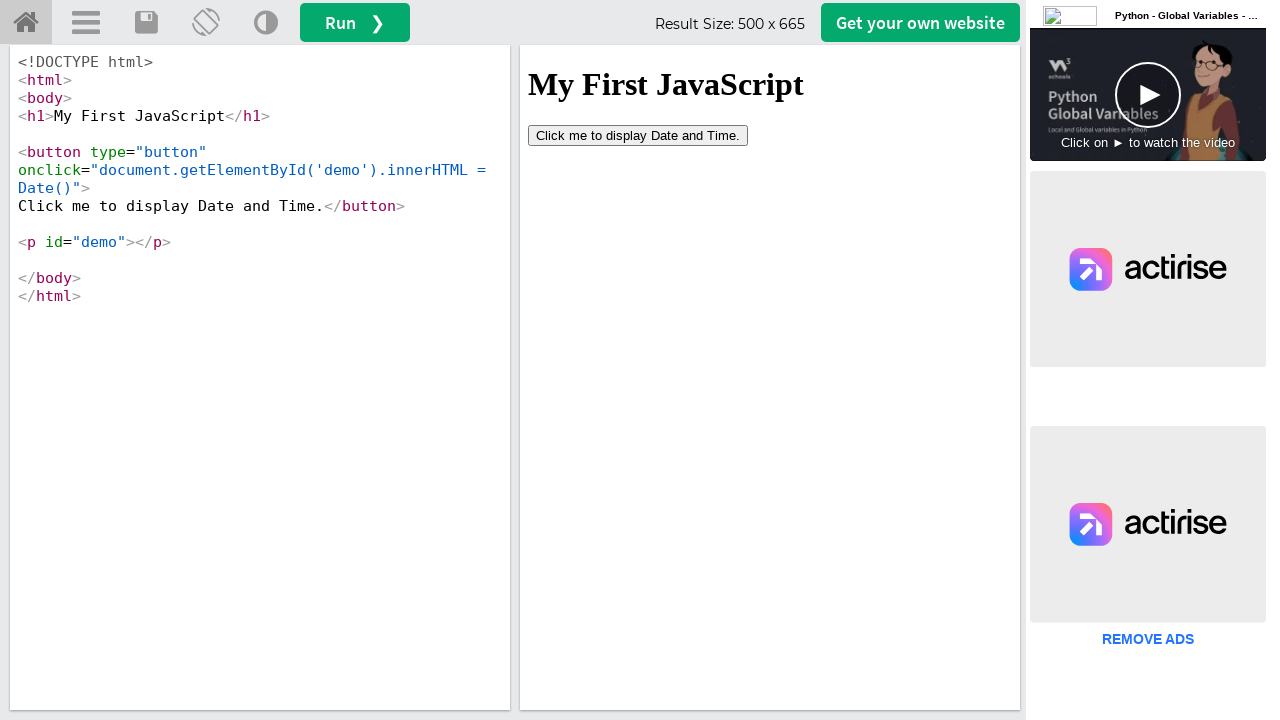

Located iframe#iframeResult containing the result
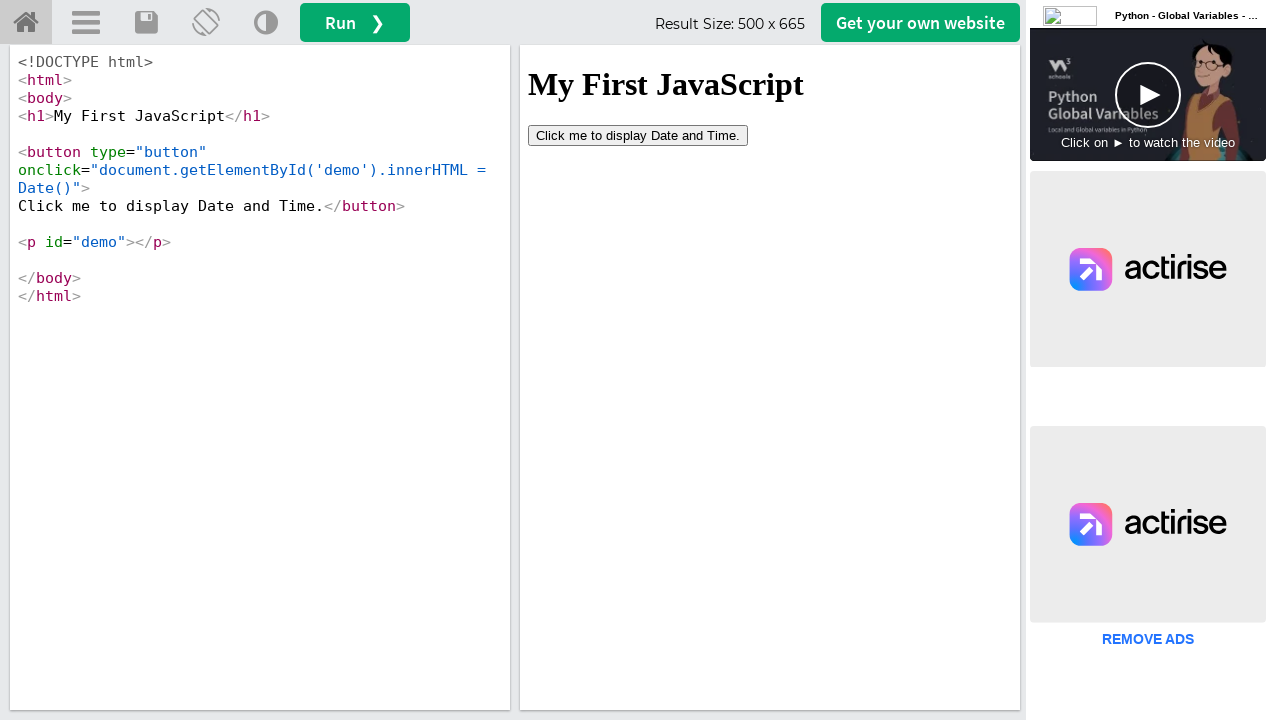

Clicked button inside the iframe at (638, 135) on iframe#iframeResult >> internal:control=enter-frame >> button[type='button']
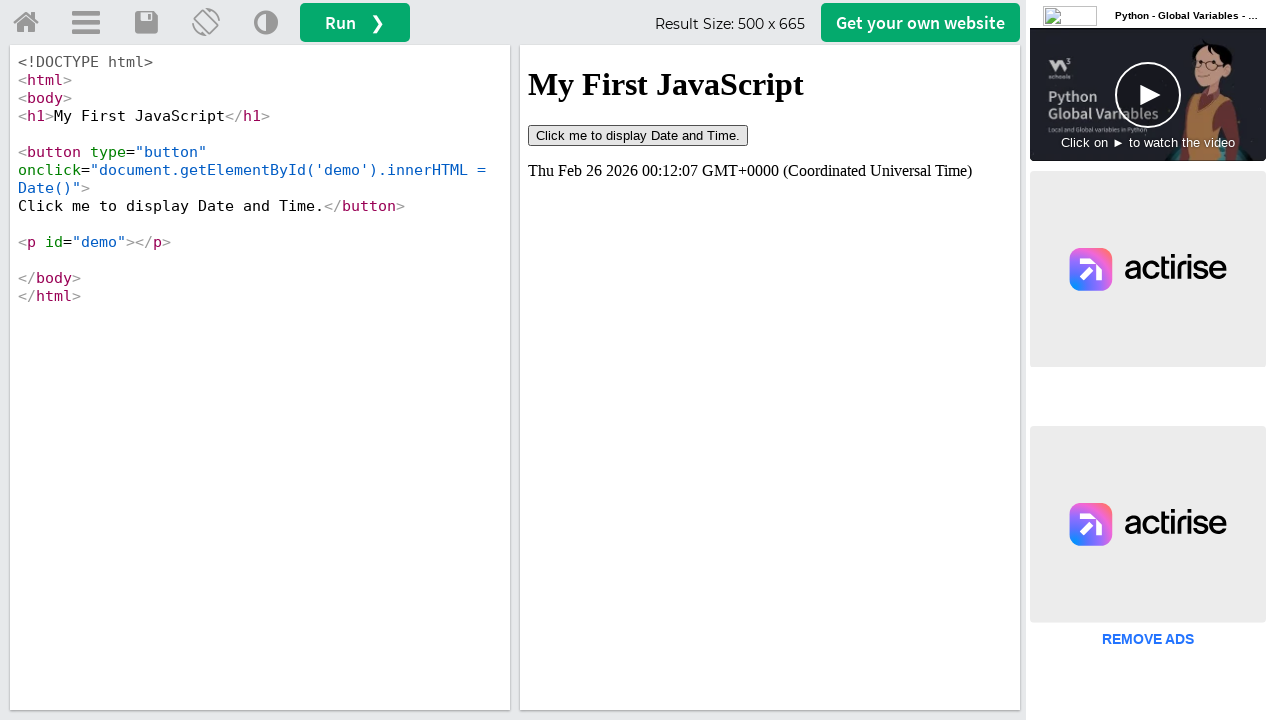

Clicked Run button on main page to execute code at (355, 22) on button#runbtn
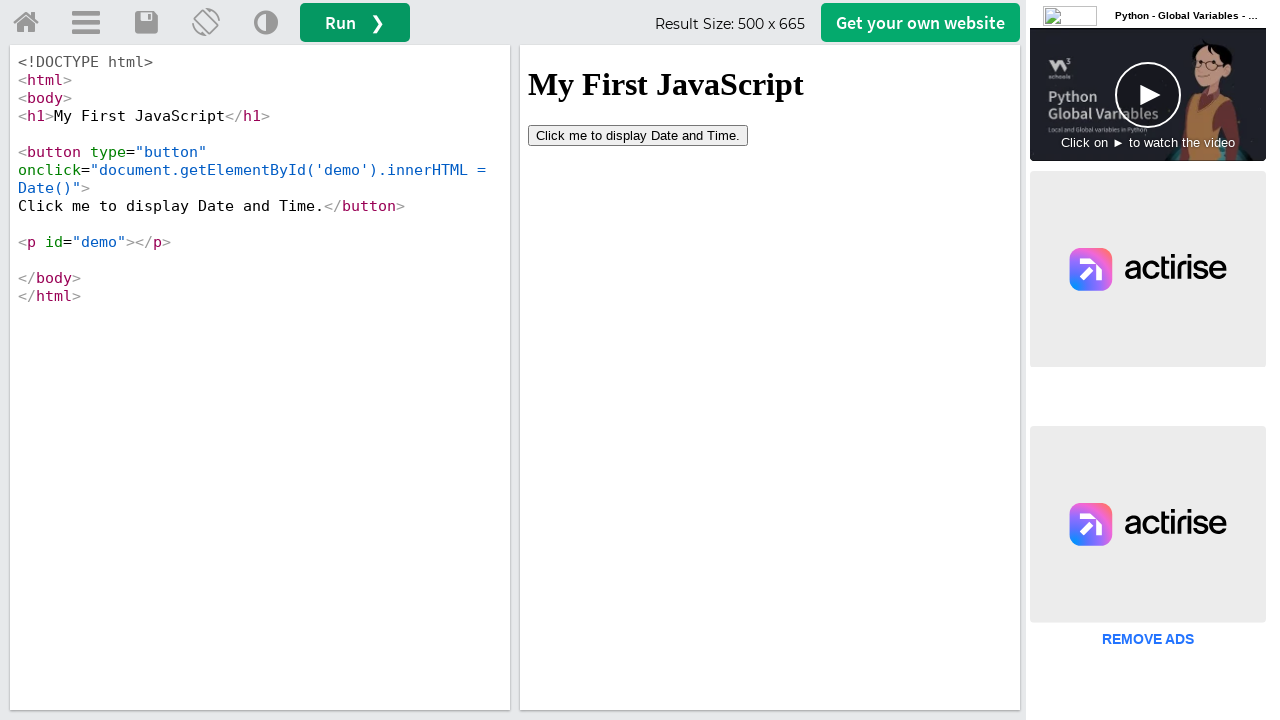

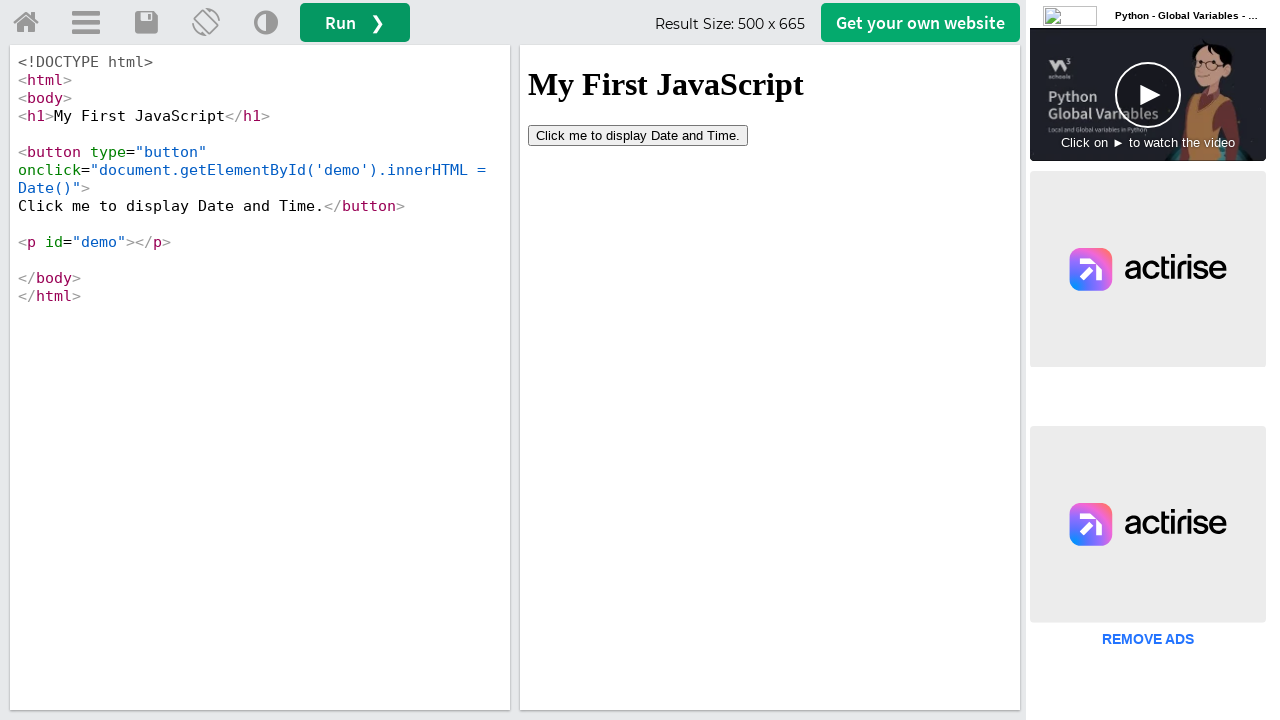